Tests a text input task by filling a textarea with a specific answer and submitting the form to verify the response.

Starting URL: https://suninjuly.github.io/text_input_task.html

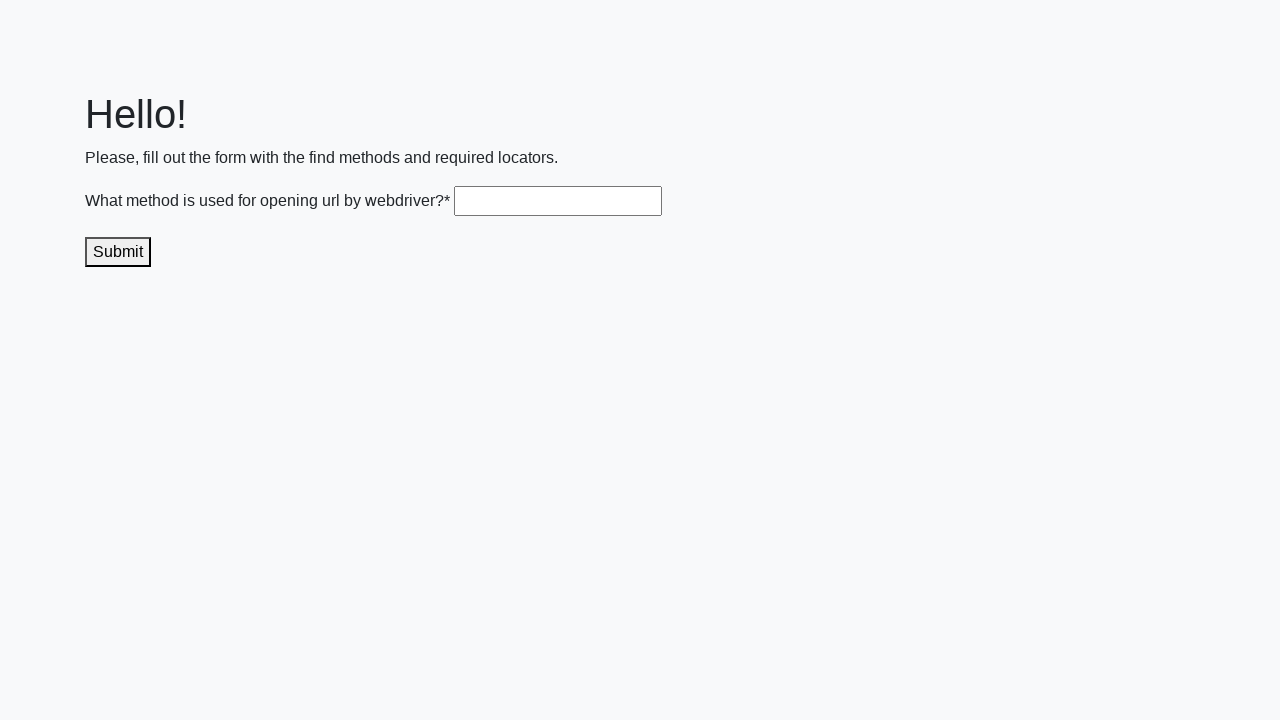

Filled textarea with answer 'get()' on .textarea
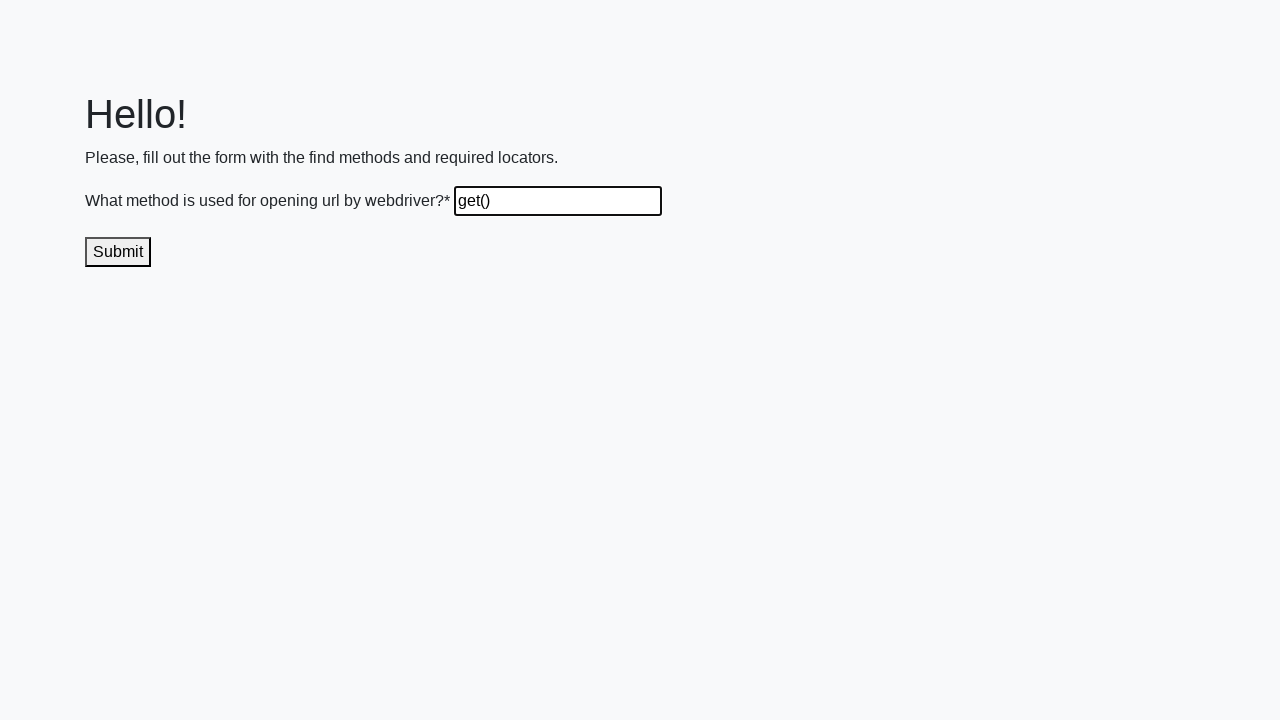

Clicked submit button to submit the form at (118, 252) on .submit-submission
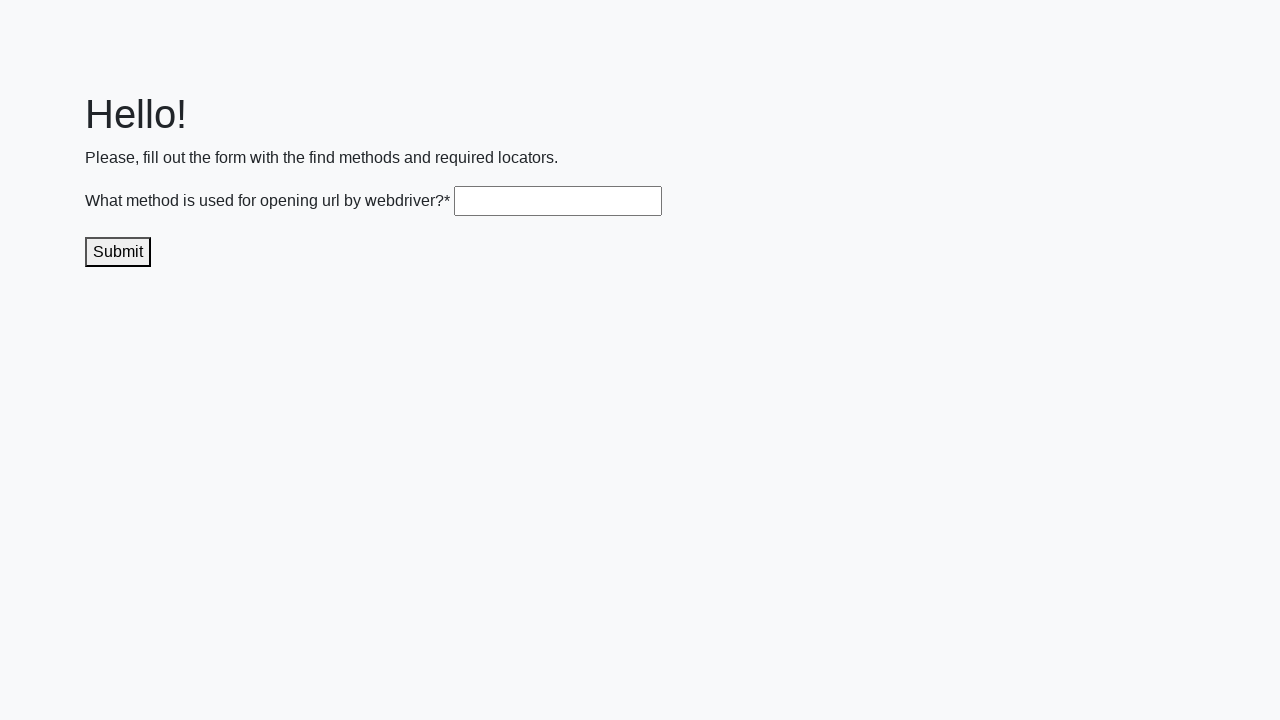

Waited 1000ms for response to appear
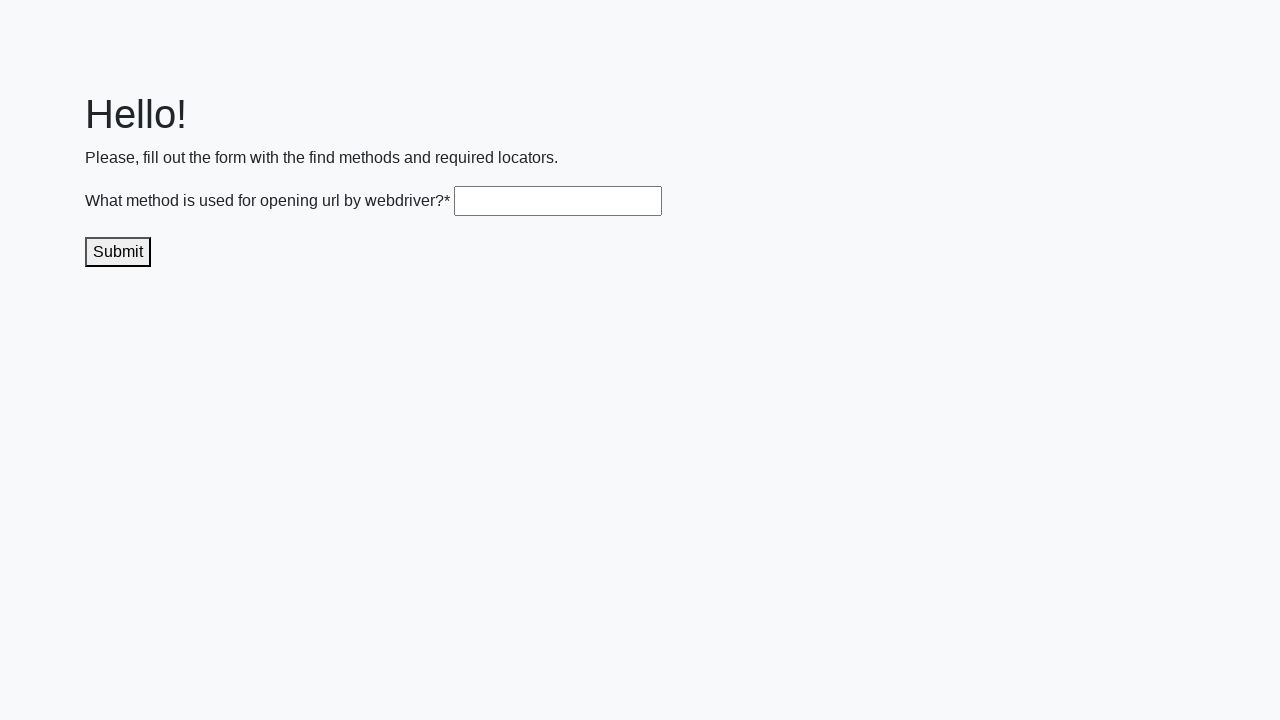

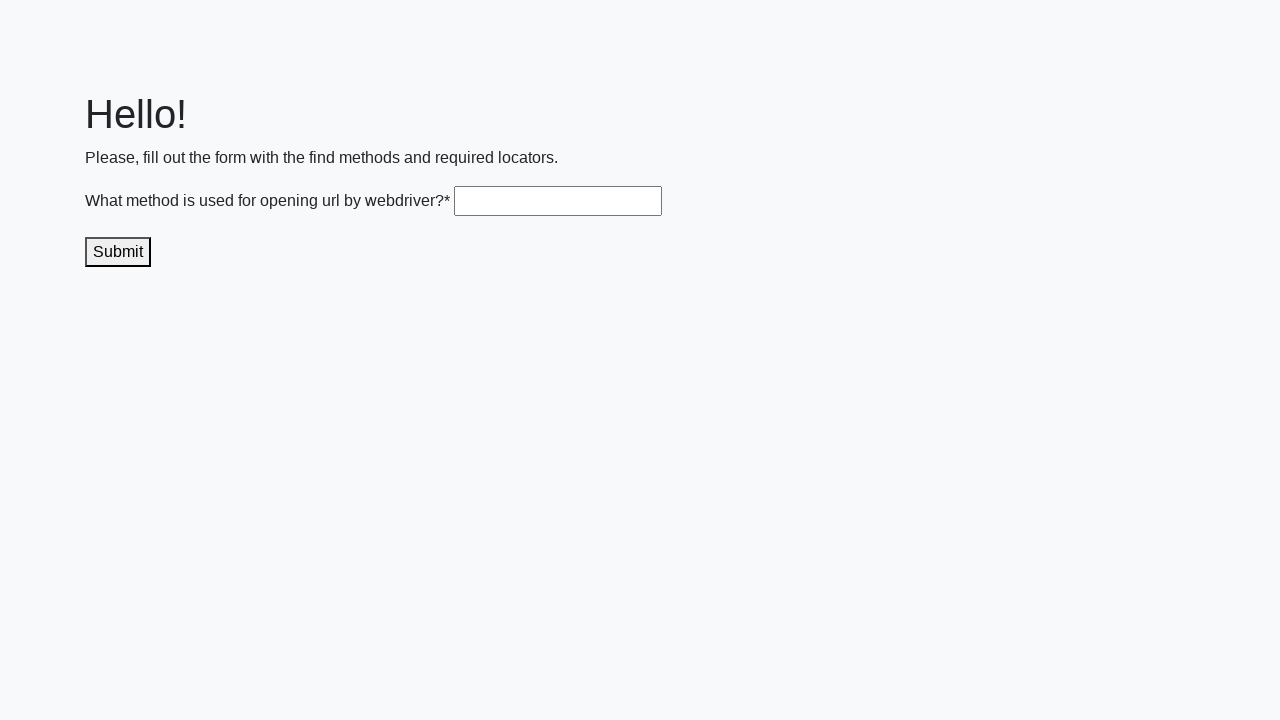